Tests that whitespace is trimmed from edited todo text

Starting URL: https://demo.playwright.dev/todomvc

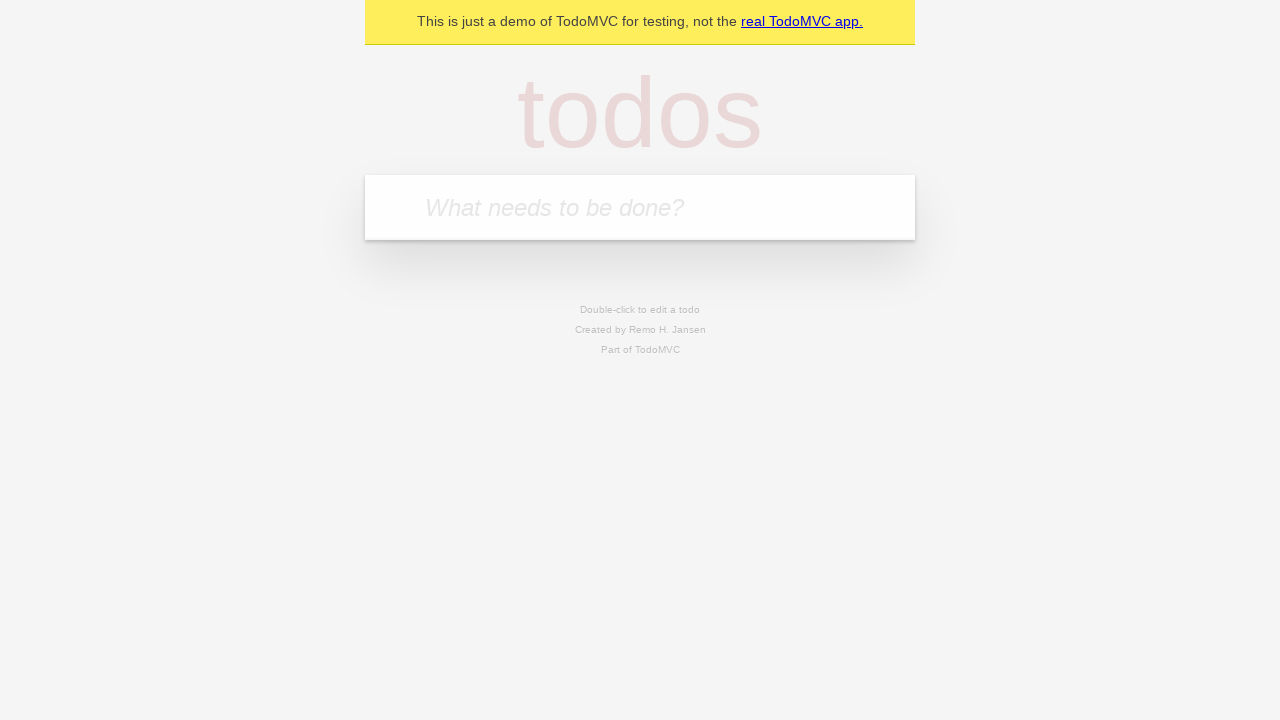

Filled new todo field with 'buy some cheese' on internal:attr=[placeholder="What needs to be done?"i]
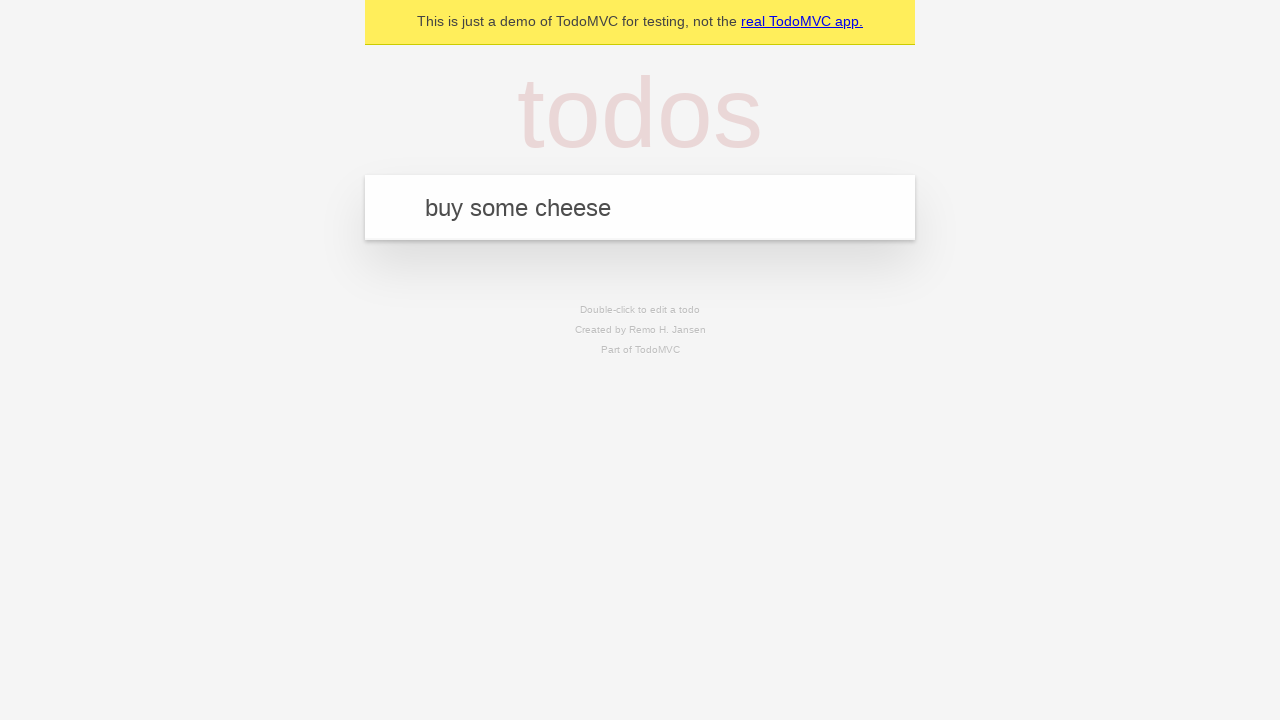

Pressed Enter to create todo 'buy some cheese' on internal:attr=[placeholder="What needs to be done?"i]
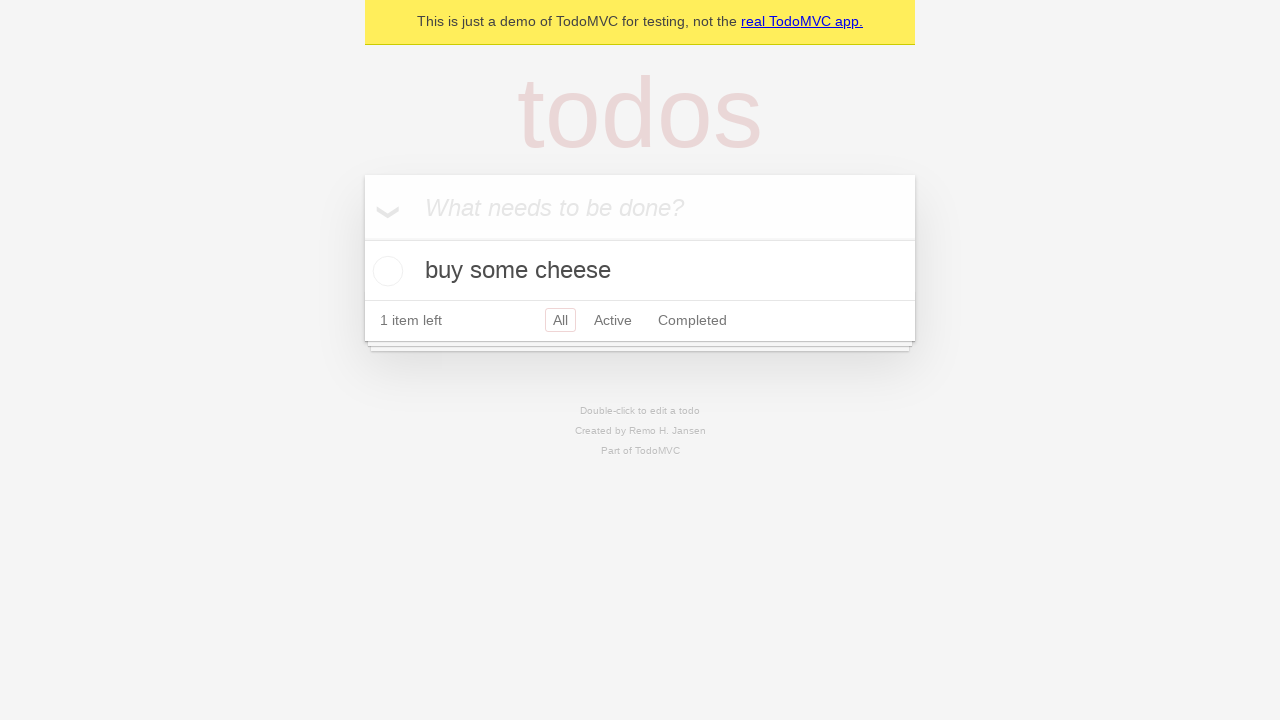

Filled new todo field with 'feed the cat' on internal:attr=[placeholder="What needs to be done?"i]
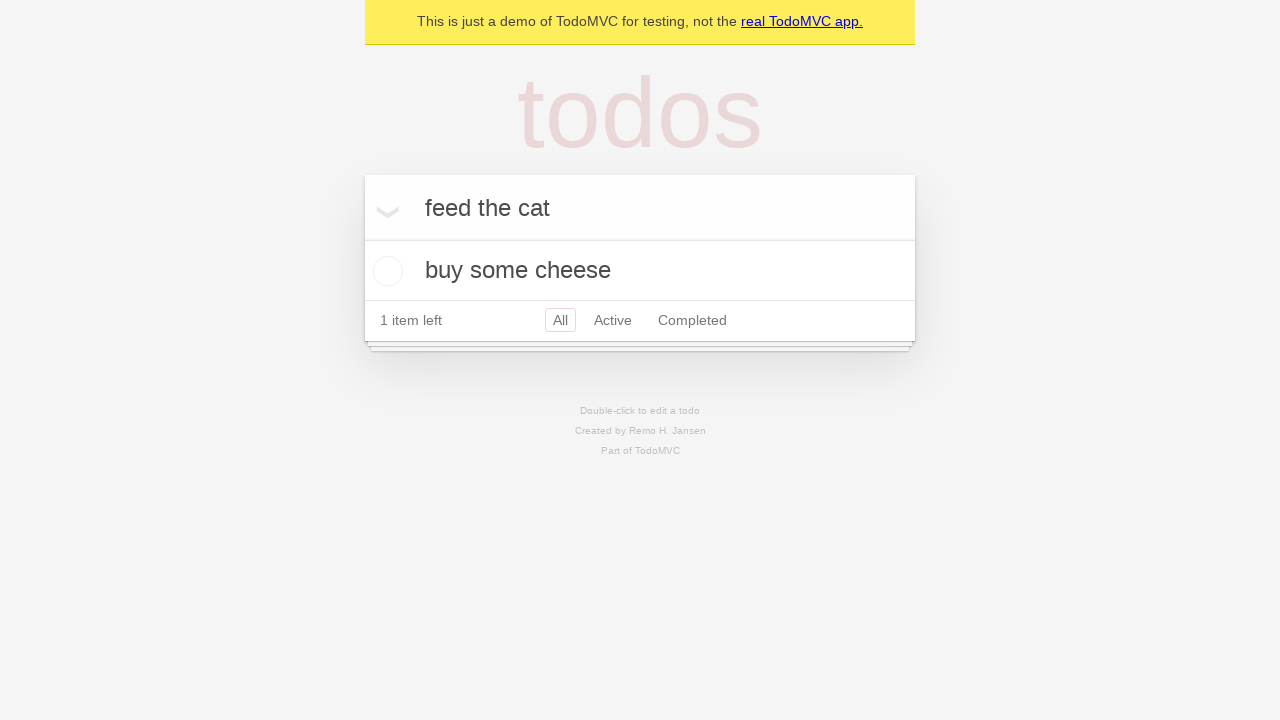

Pressed Enter to create todo 'feed the cat' on internal:attr=[placeholder="What needs to be done?"i]
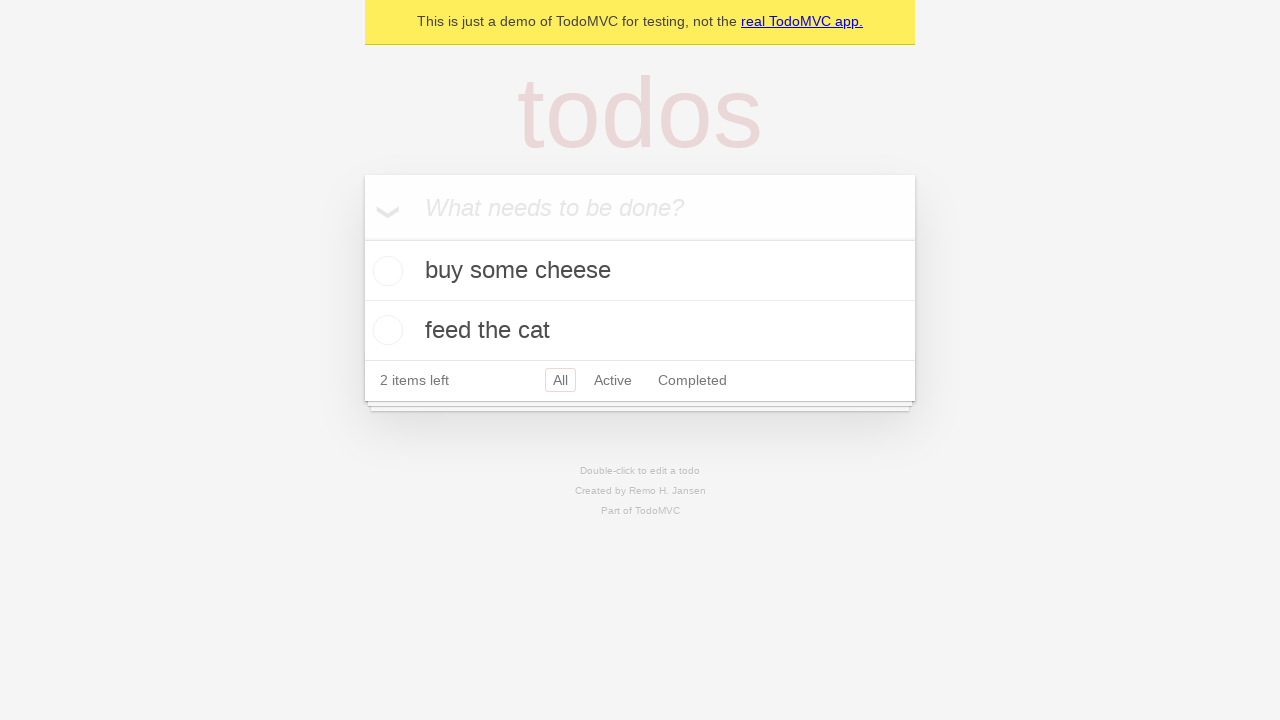

Filled new todo field with 'book a doctors appointment' on internal:attr=[placeholder="What needs to be done?"i]
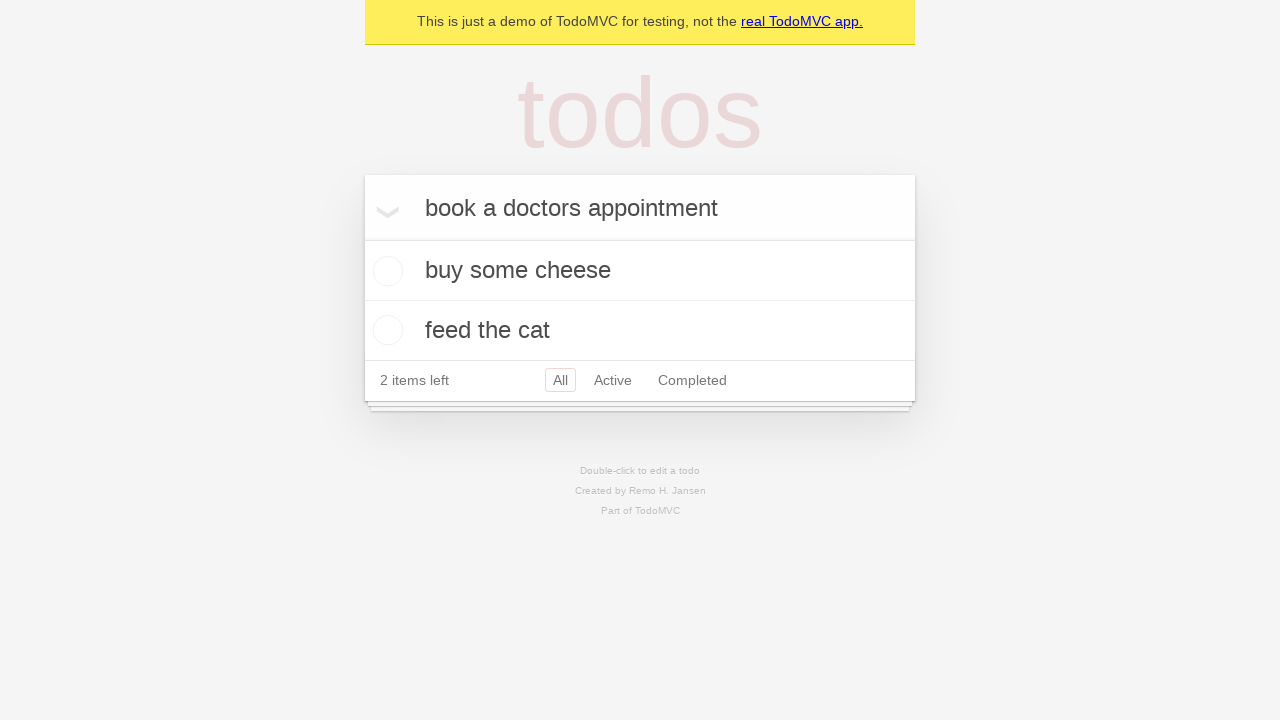

Pressed Enter to create todo 'book a doctors appointment' on internal:attr=[placeholder="What needs to be done?"i]
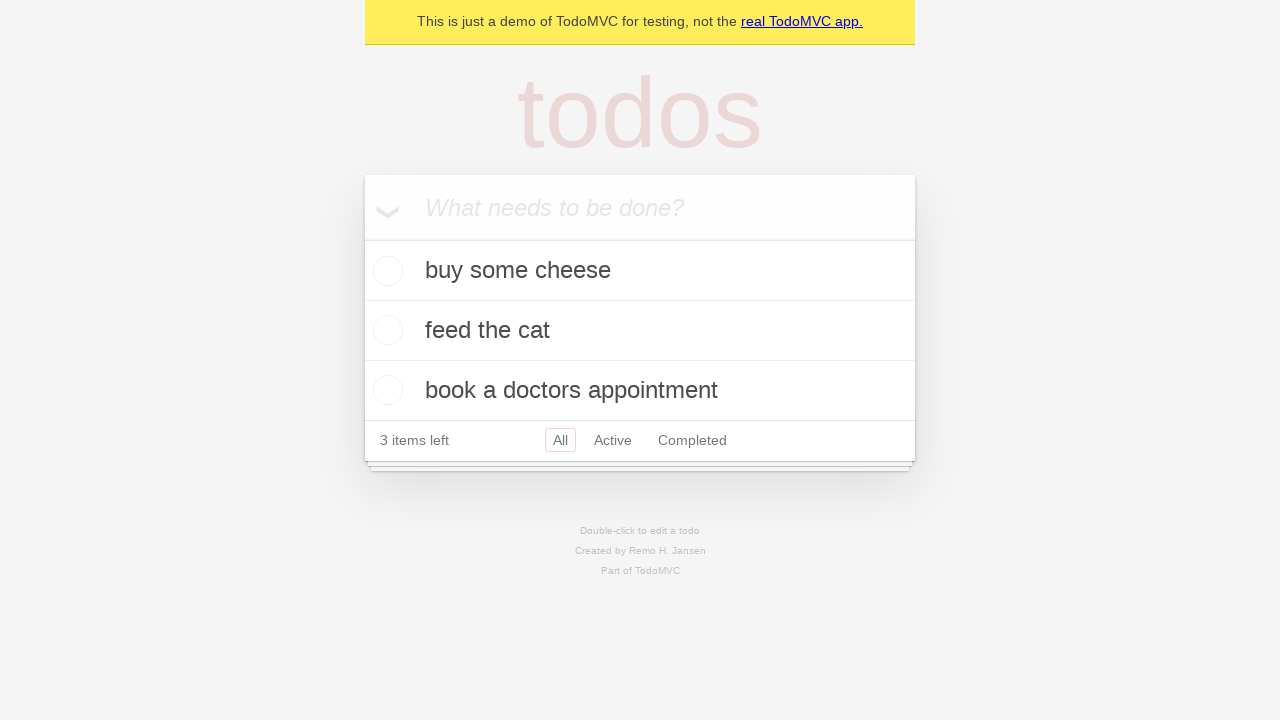

Third todo item loaded
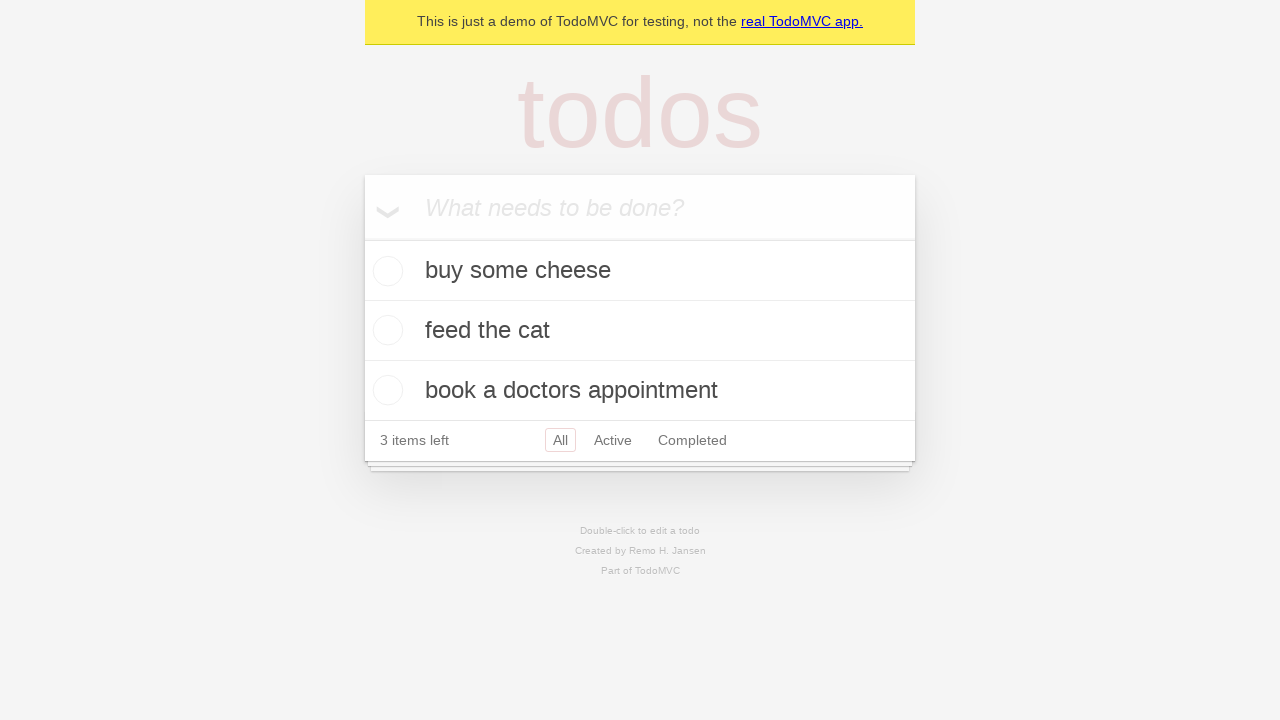

Double-clicked second todo to enter edit mode at (640, 331) on [data-testid='todo-item'] >> nth=1
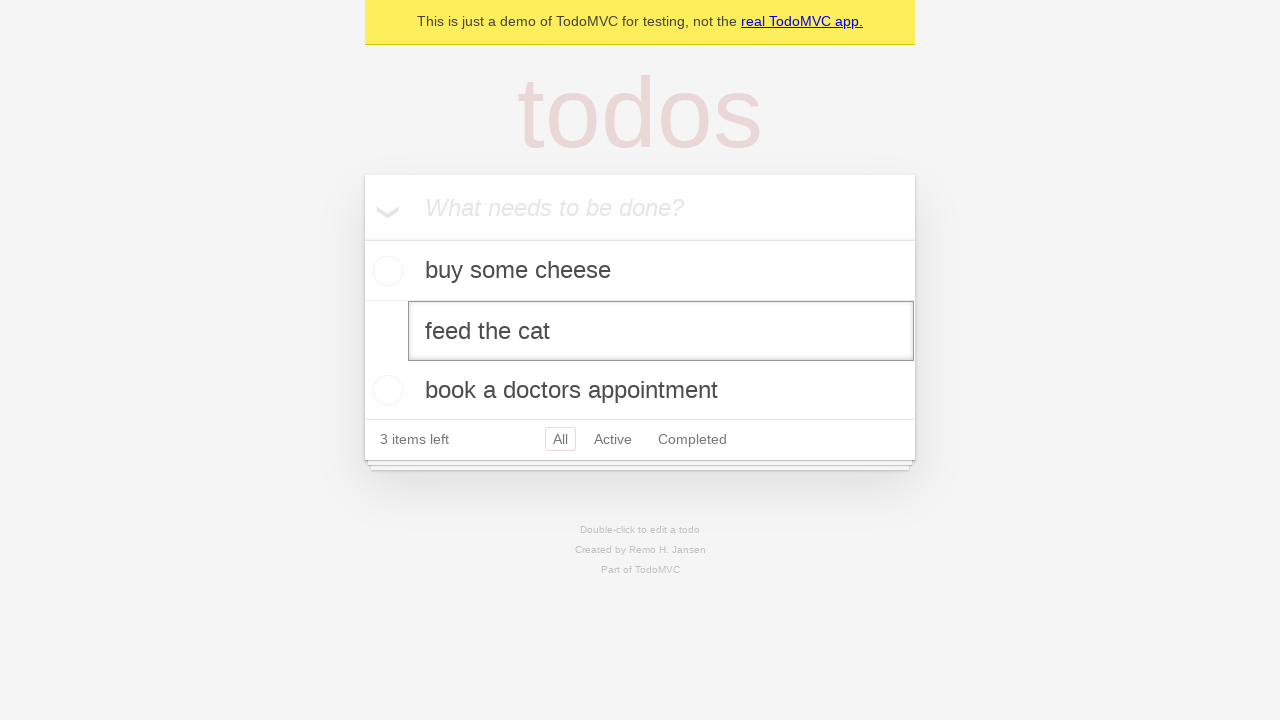

Filled edit field with text containing leading and trailing whitespace on [data-testid='todo-item'] >> nth=1 >> internal:role=textbox[name="Edit"i]
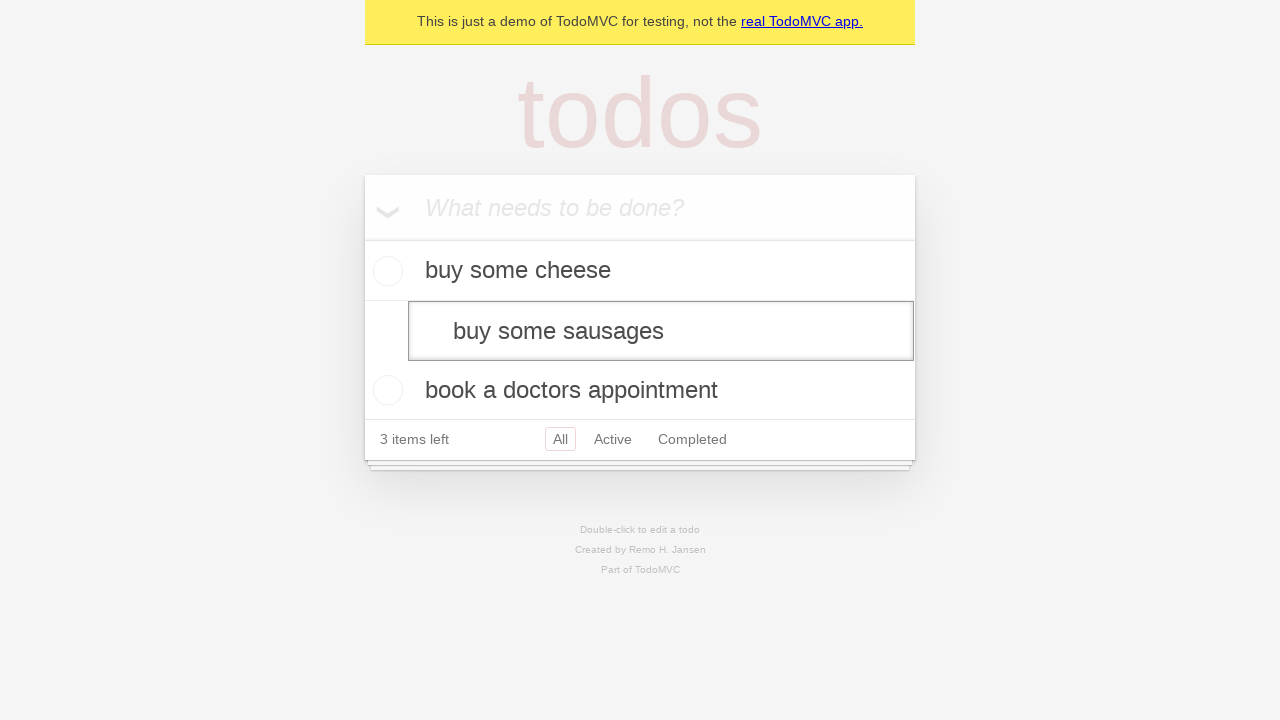

Pressed Enter to save edited todo with trimmed text on [data-testid='todo-item'] >> nth=1 >> internal:role=textbox[name="Edit"i]
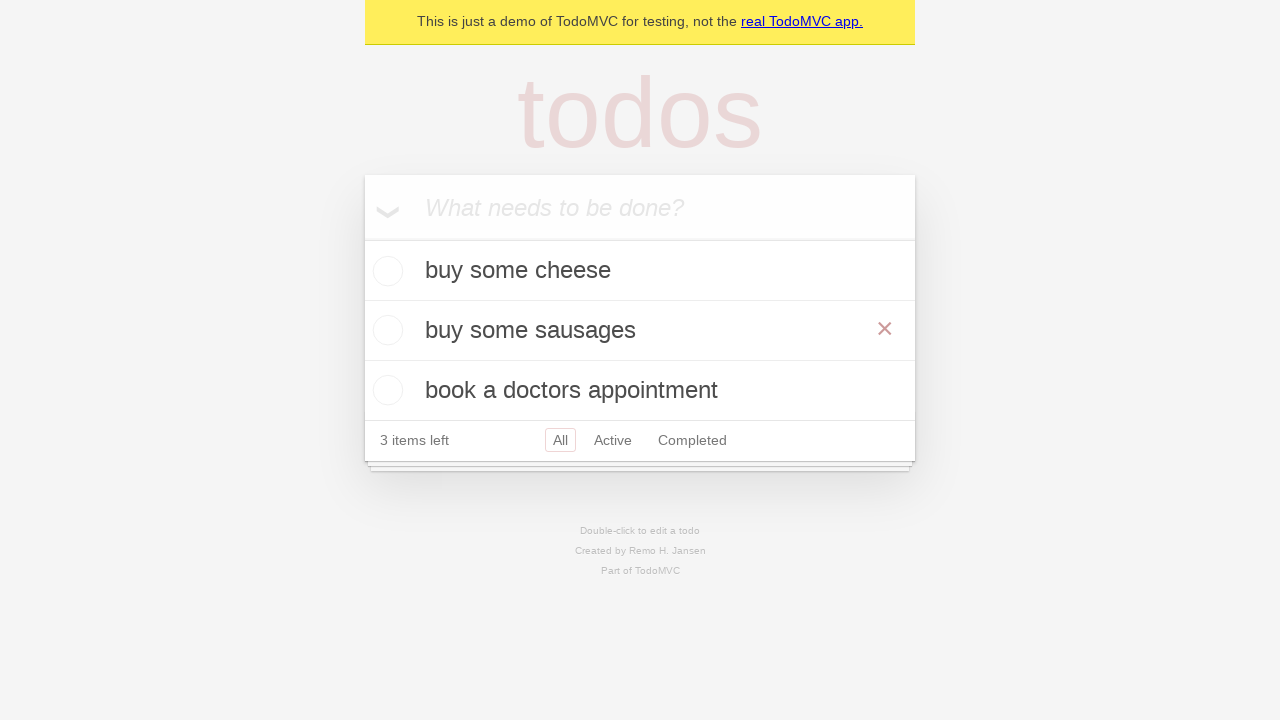

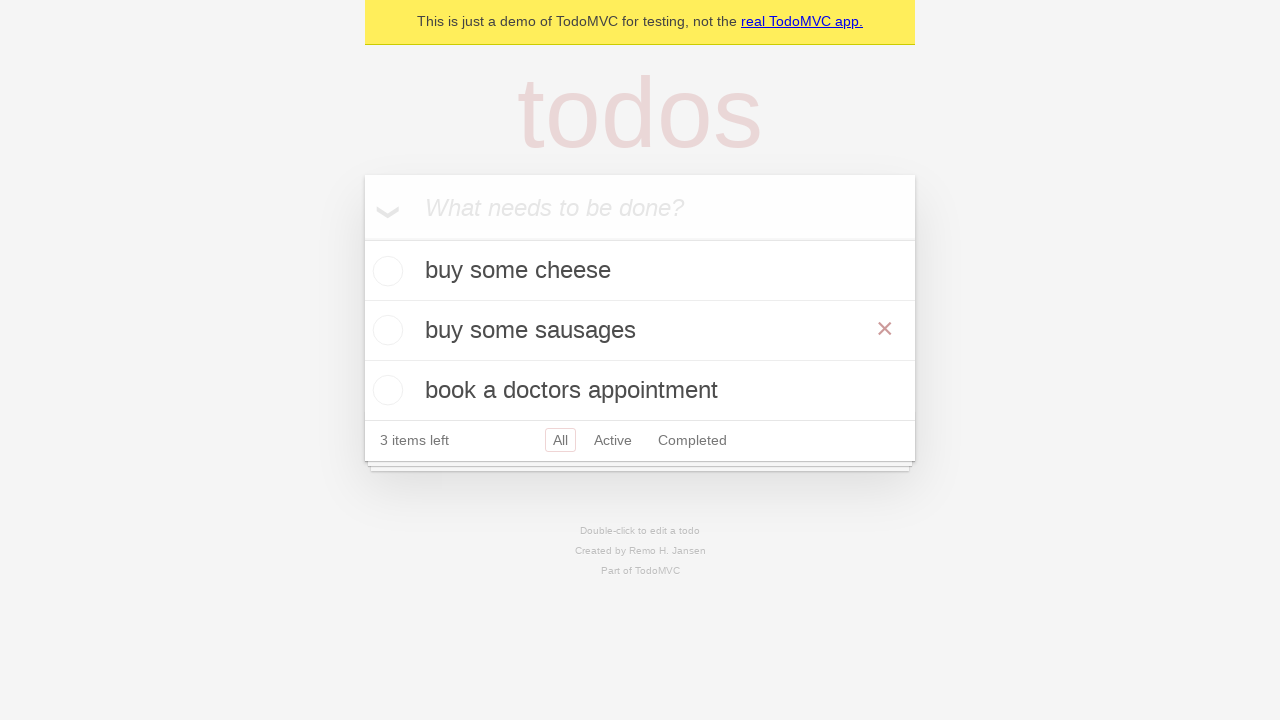